Navigates to Steam store, finds elements on the page, then navigates to YouTube and tests browser navigation (back, forward, refresh)

Starting URL: https://store.steampowered.com/?l=russian

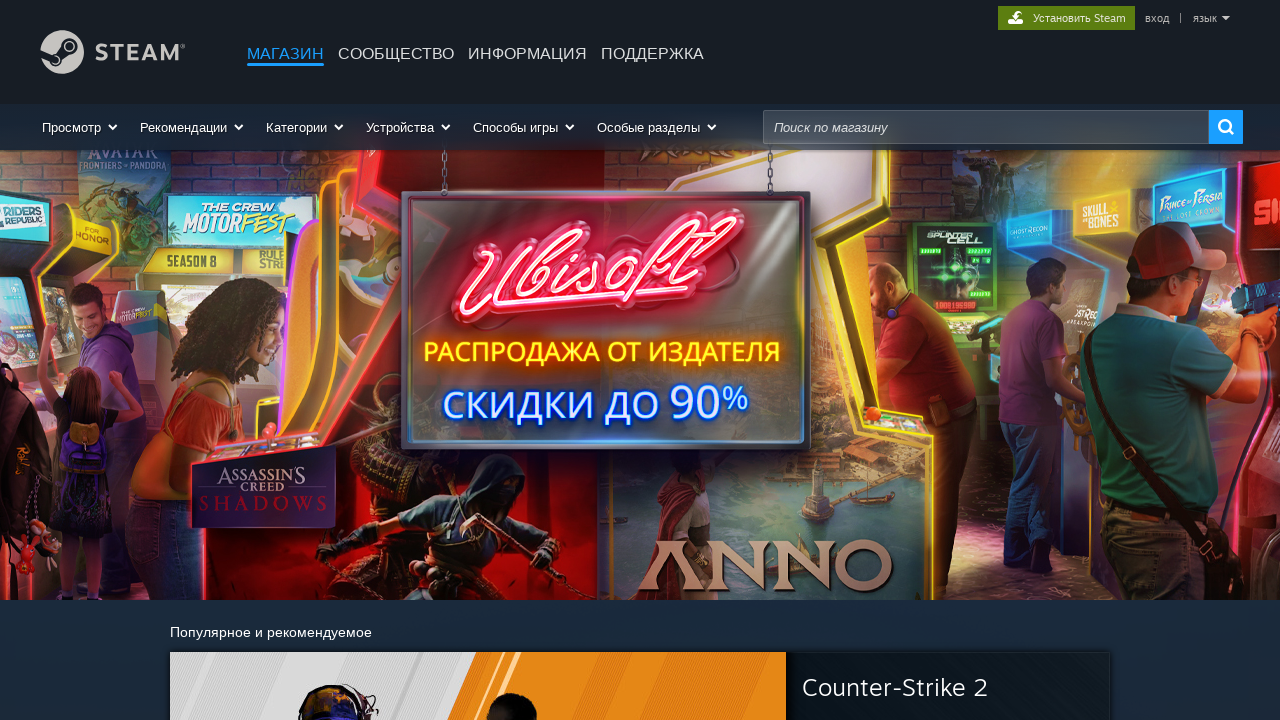

Steam store page loaded (domcontentloaded state)
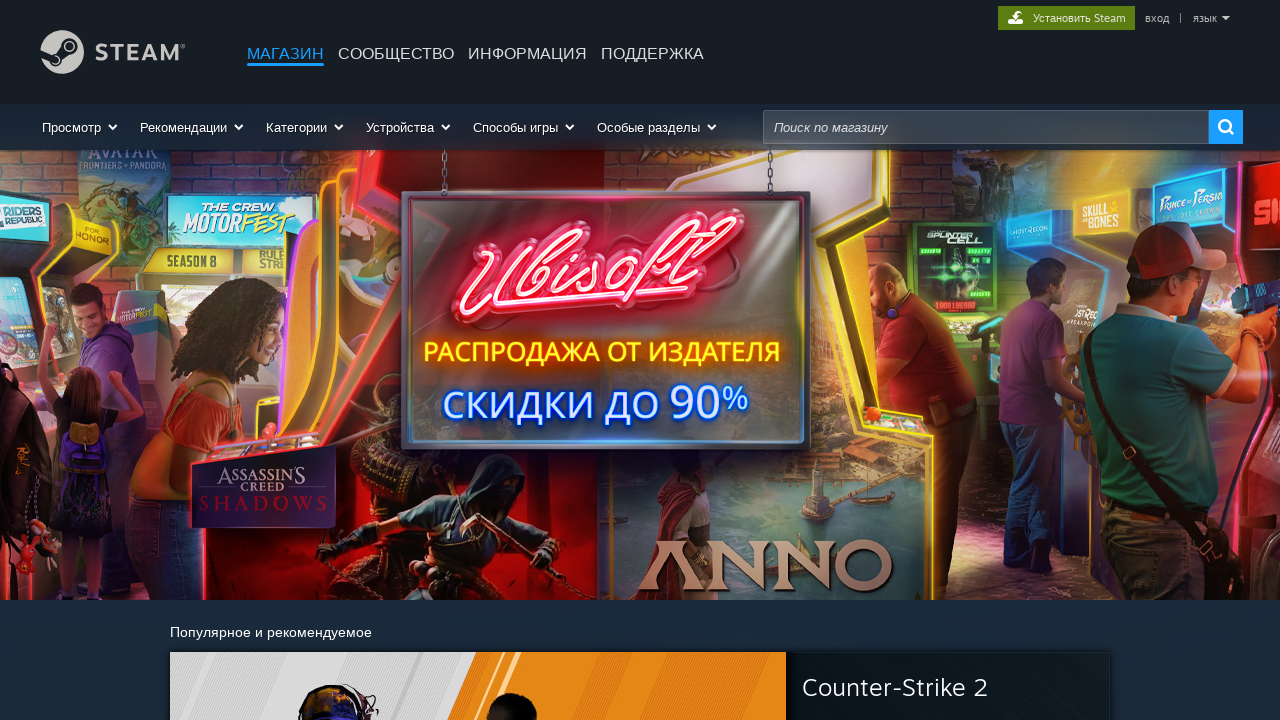

Language pulldown element found on Steam store
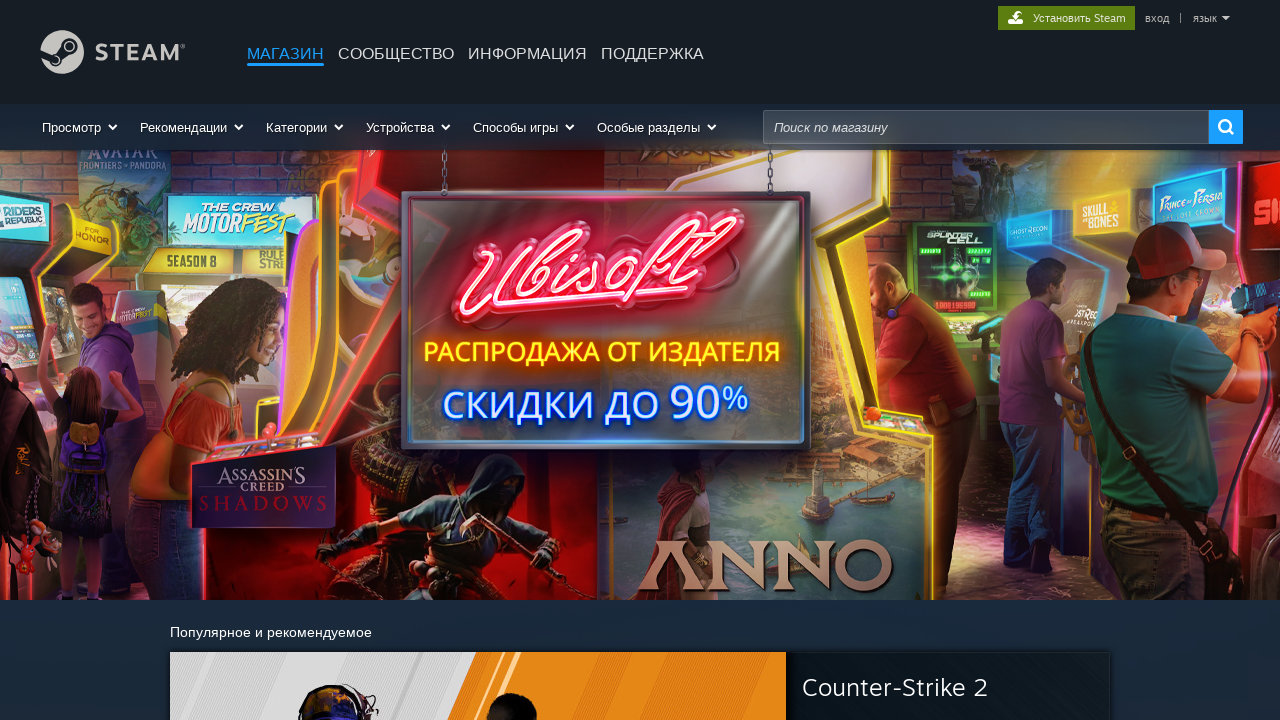

Navigated to YouTube homepage
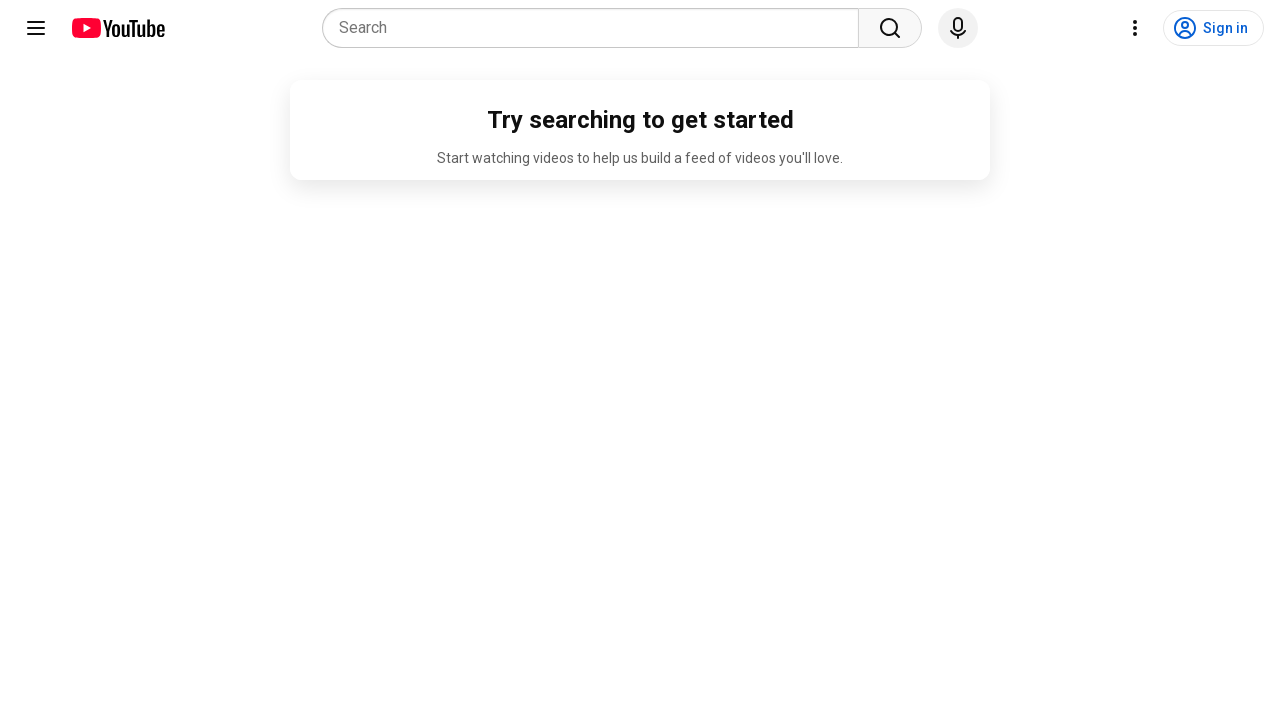

Navigated back to Steam store using back button
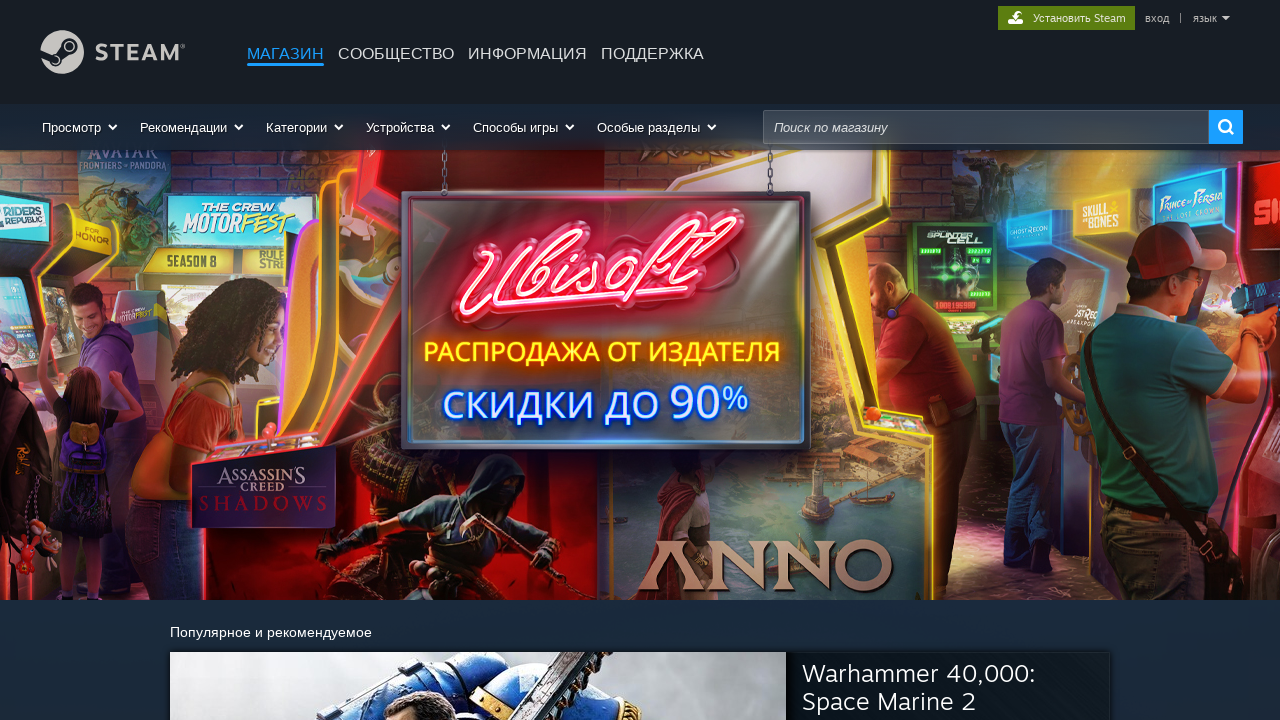

Navigated forward to YouTube using forward button
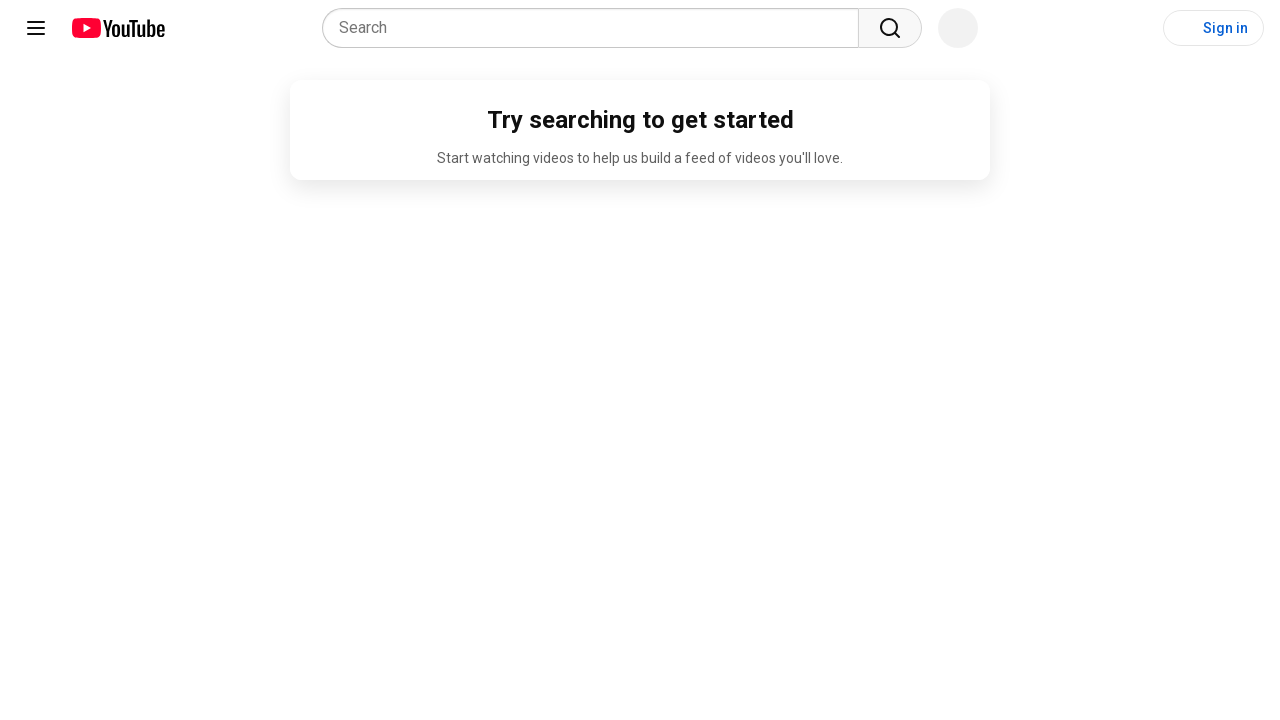

Refreshed the current YouTube page
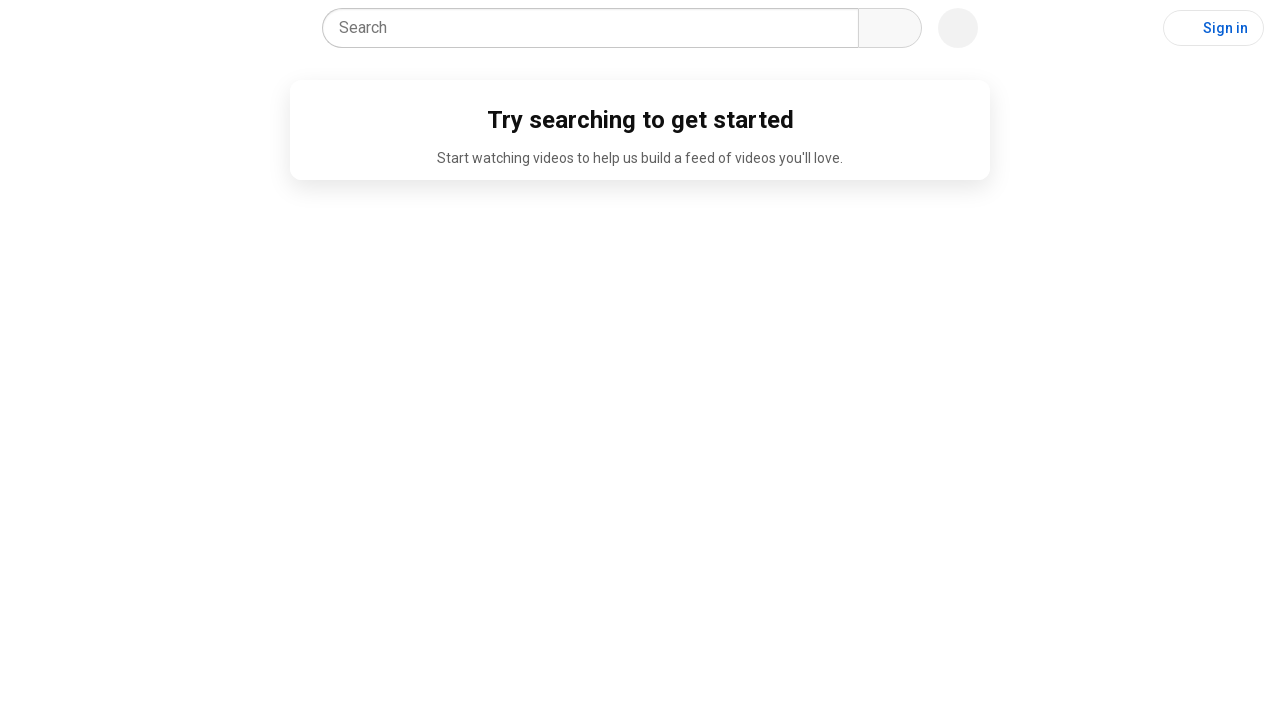

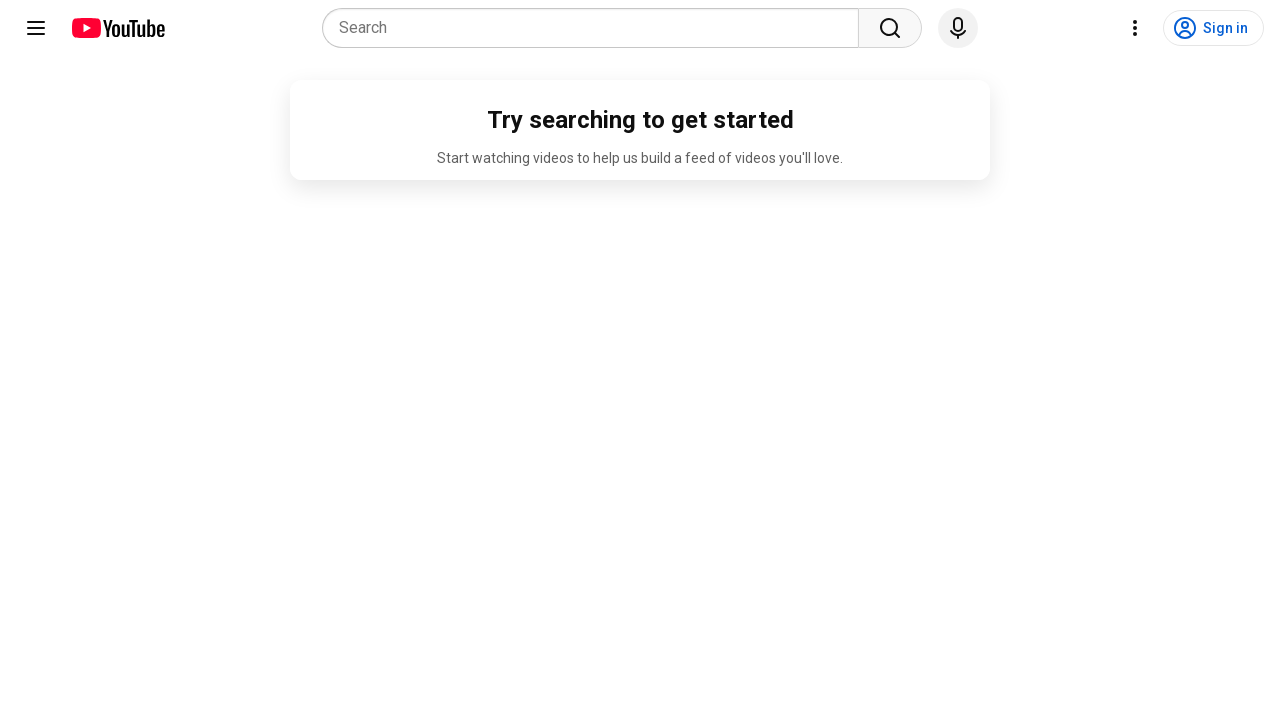